Tests prompt dialog by entering a name and accepting it.

Starting URL: https://demoqa.com/alerts

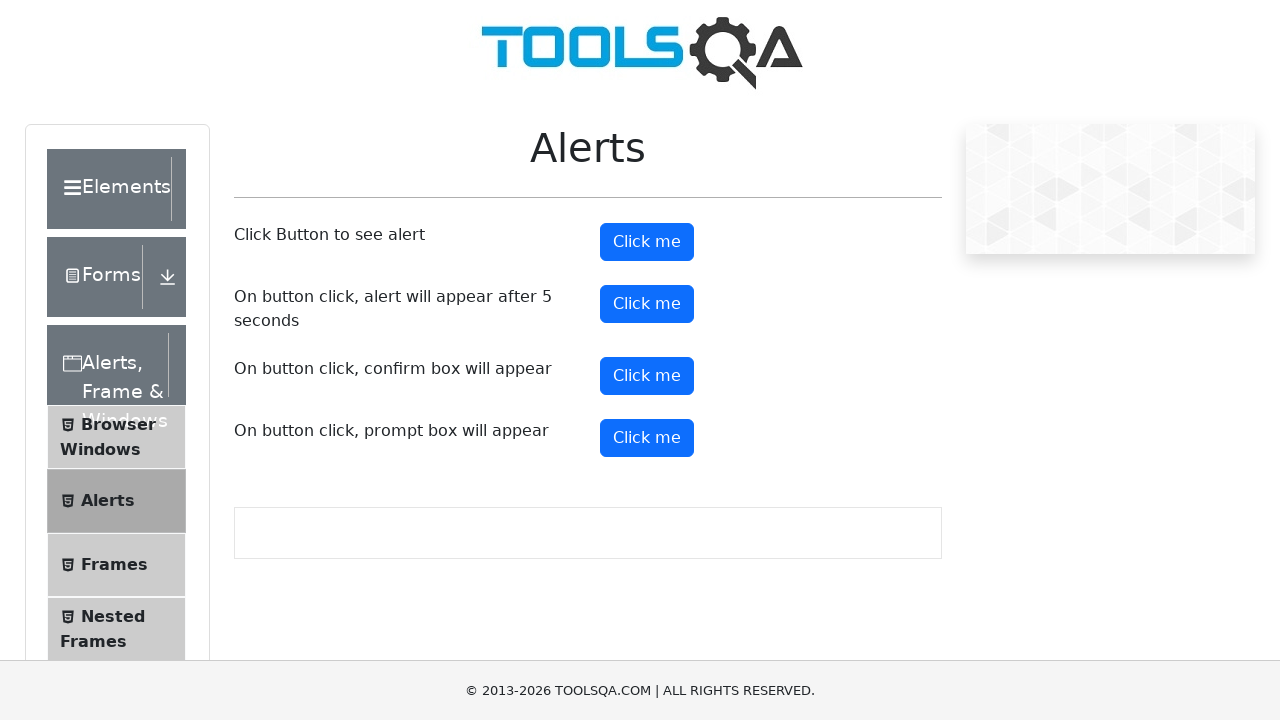

Set up dialog handler for prompt acceptance
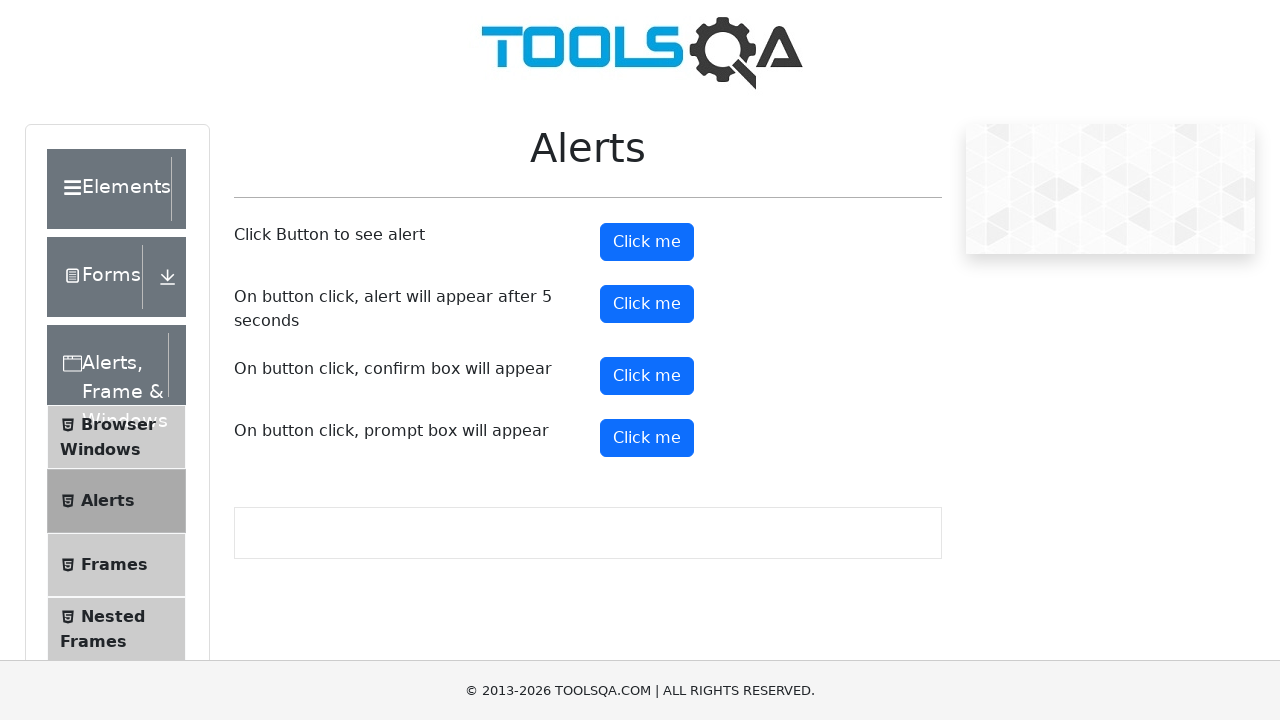

Clicked prompt button to trigger dialog at (647, 438) on #promtButton
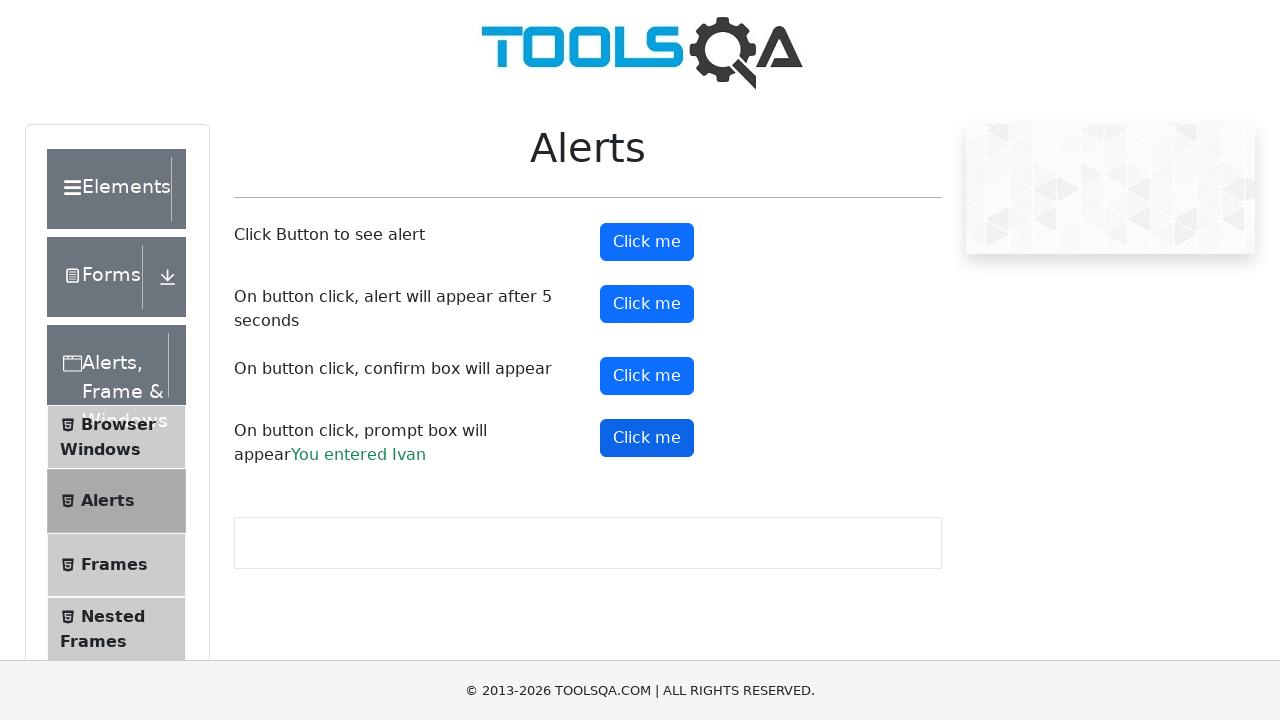

Verified prompt result element loaded with entered name
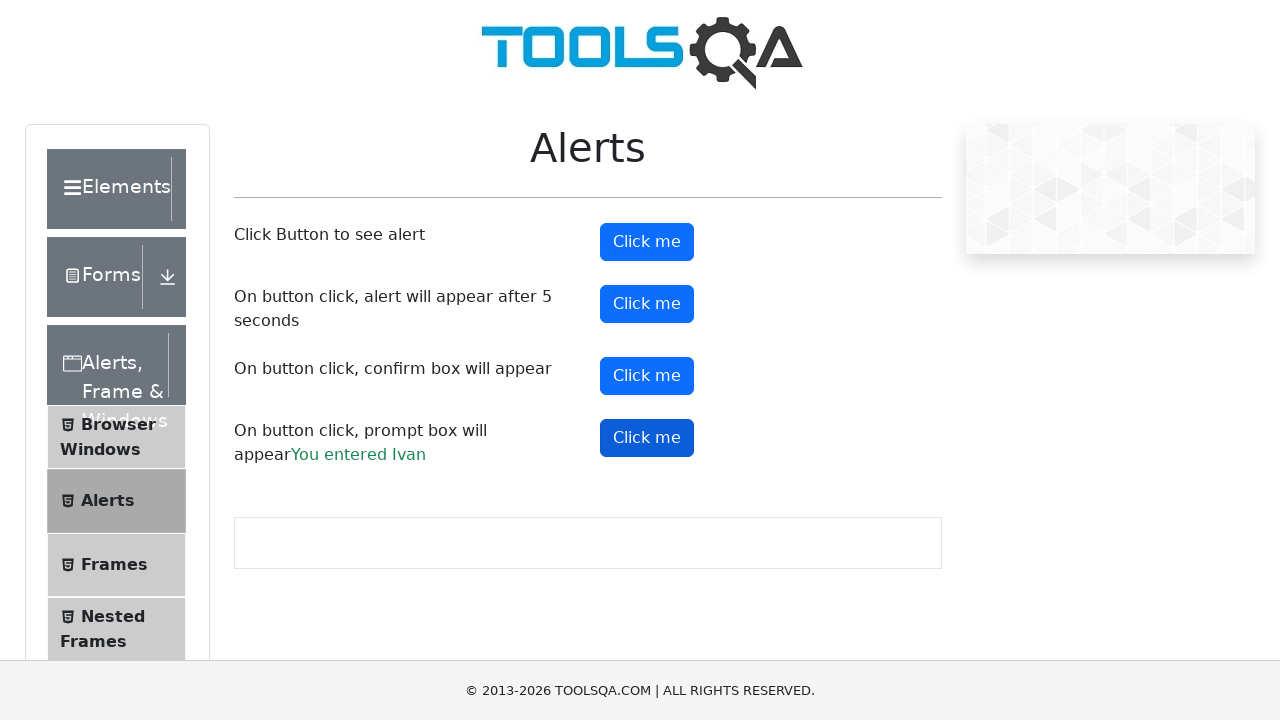

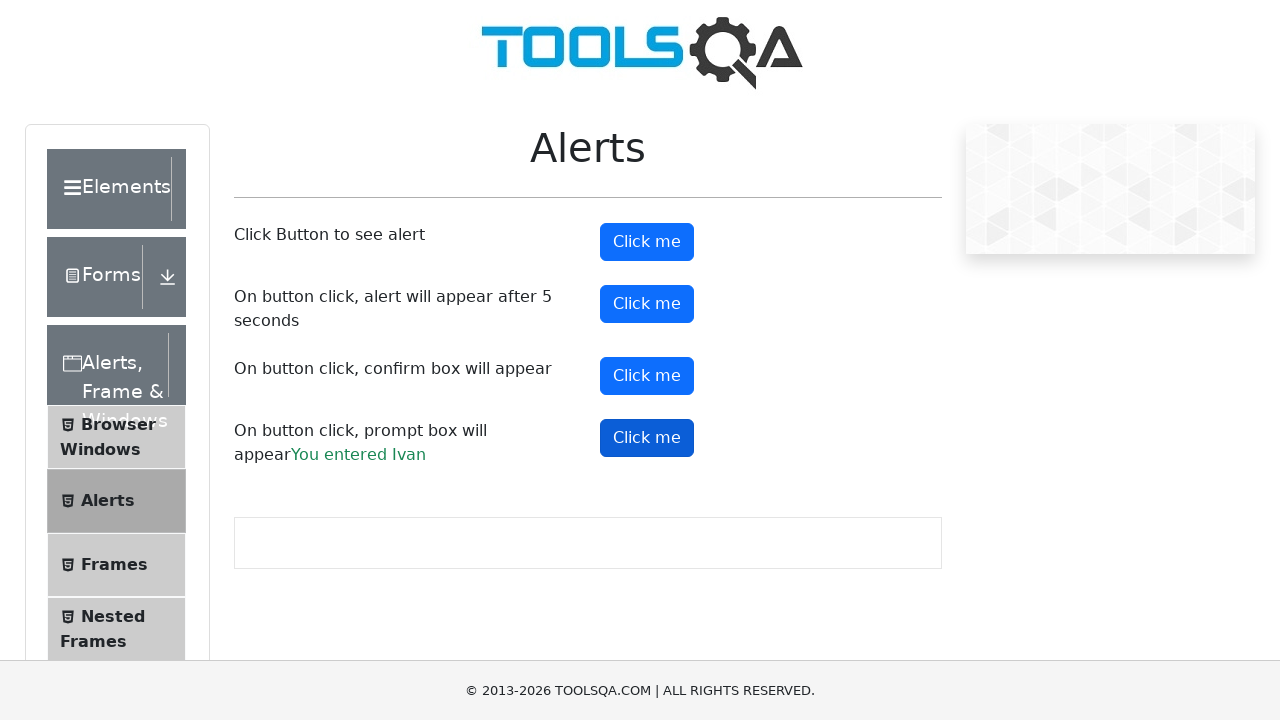